Tests the hide/show toggle functionality by clicking a button and verifying that an element's visibility changes

Starting URL: https://www.w3schools.com/howto/howto_js_toggle_hide_show.asp

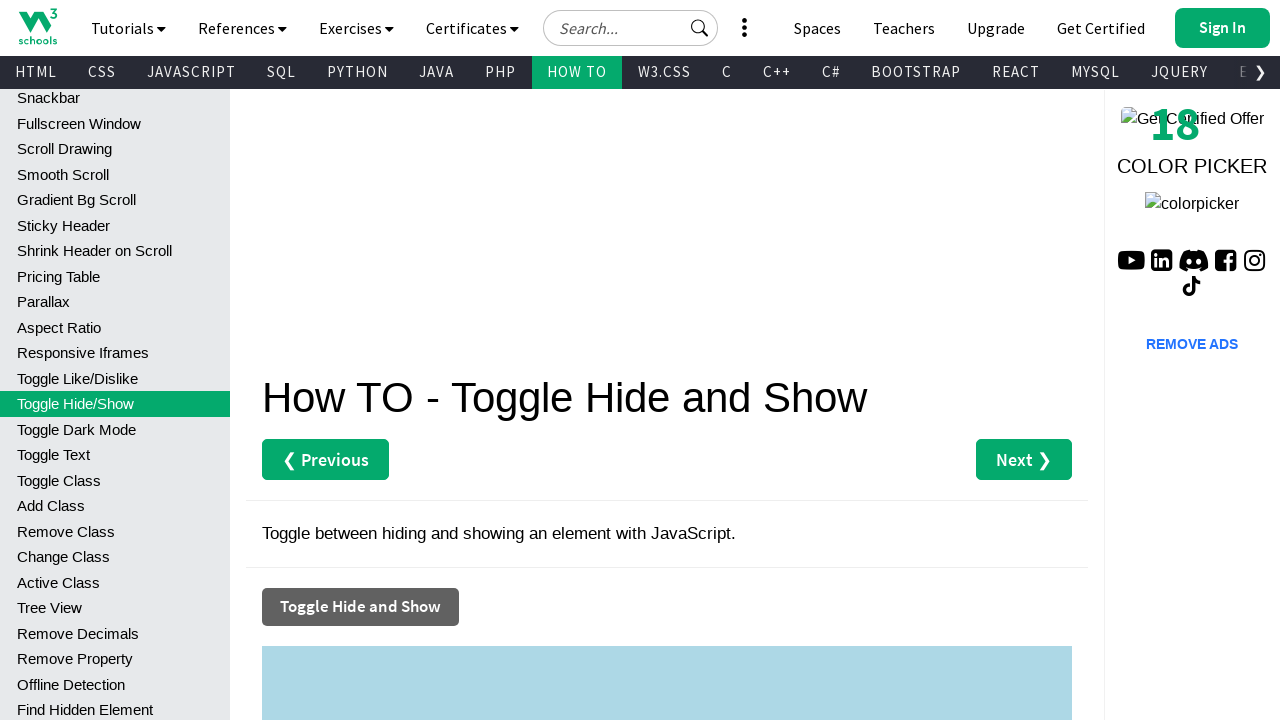

Located the text frame element with id 'myDIV'
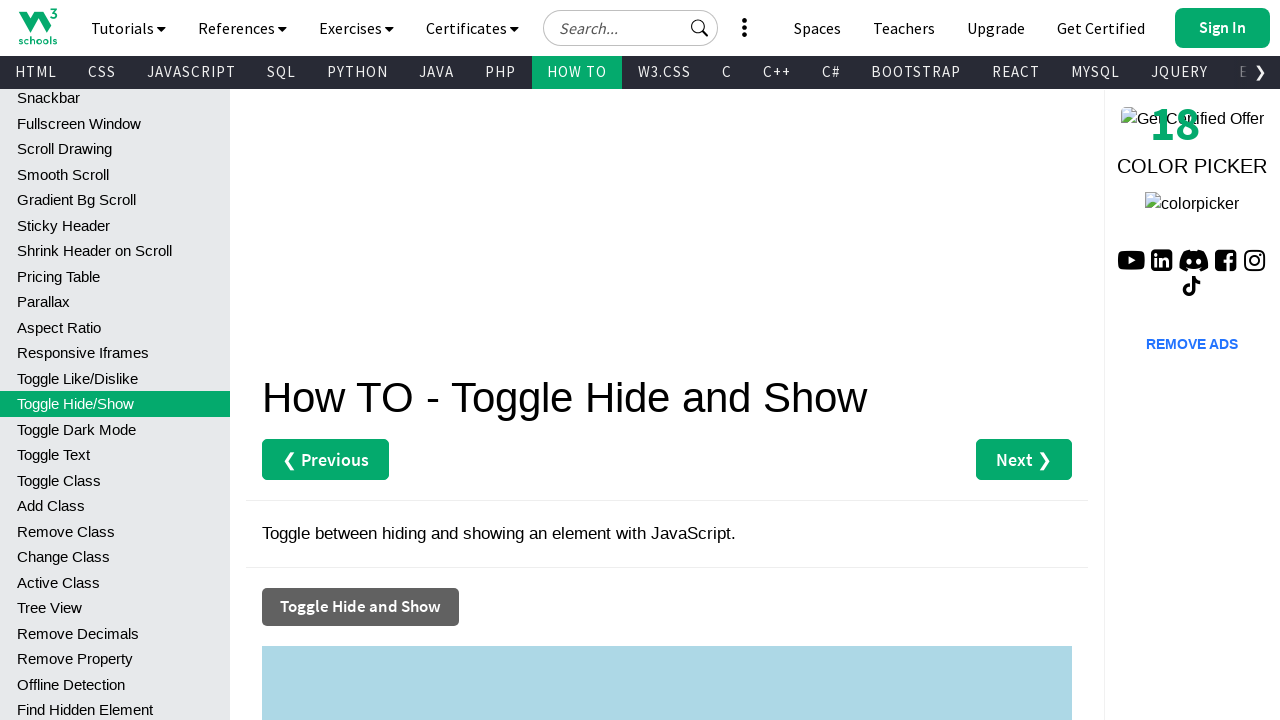

Verified that text frame is initially visible
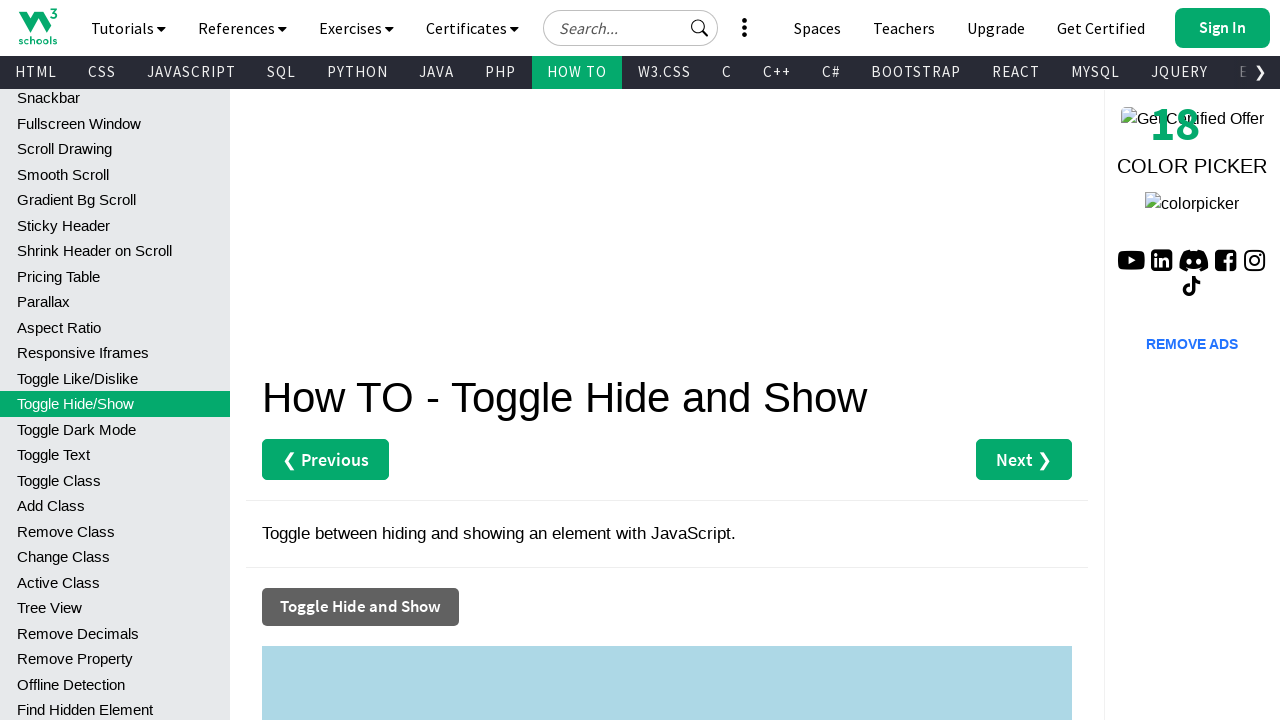

Clicked the toggle button to hide the element at (360, 607) on xpath=//button[contains(text(),'Toggle Hide and Show')]
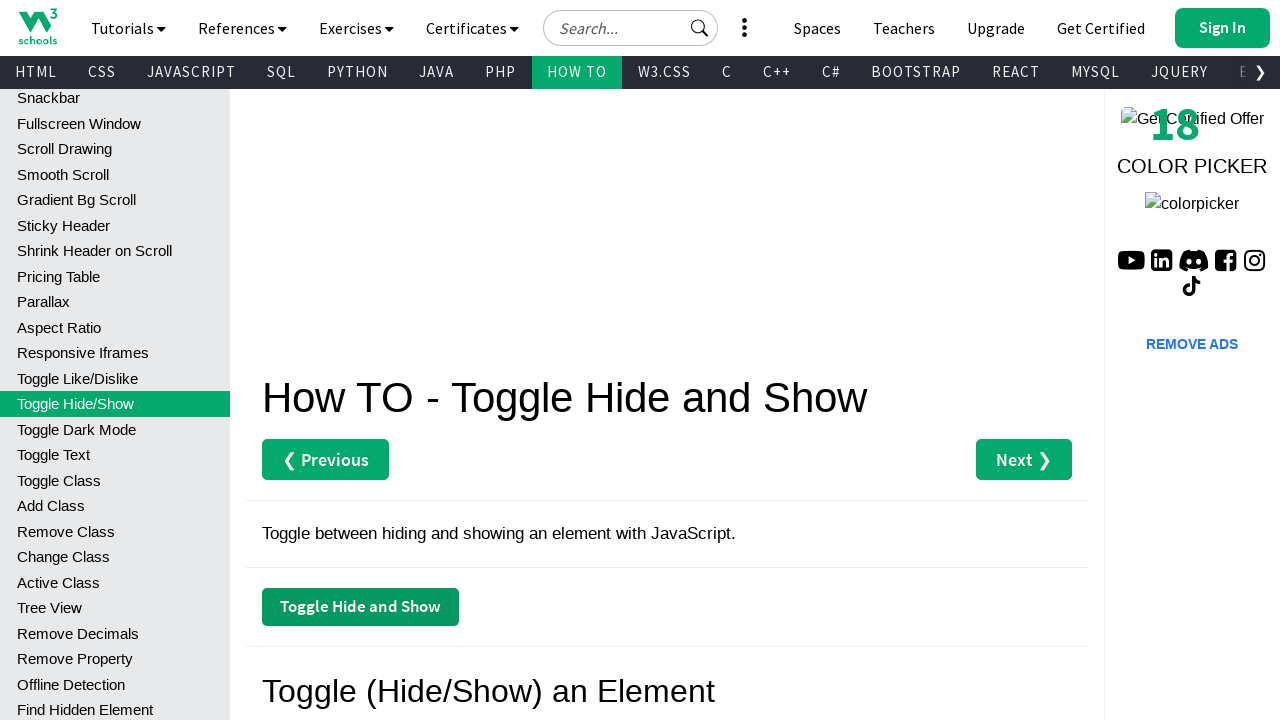

Verified that text frame is now hidden after toggle
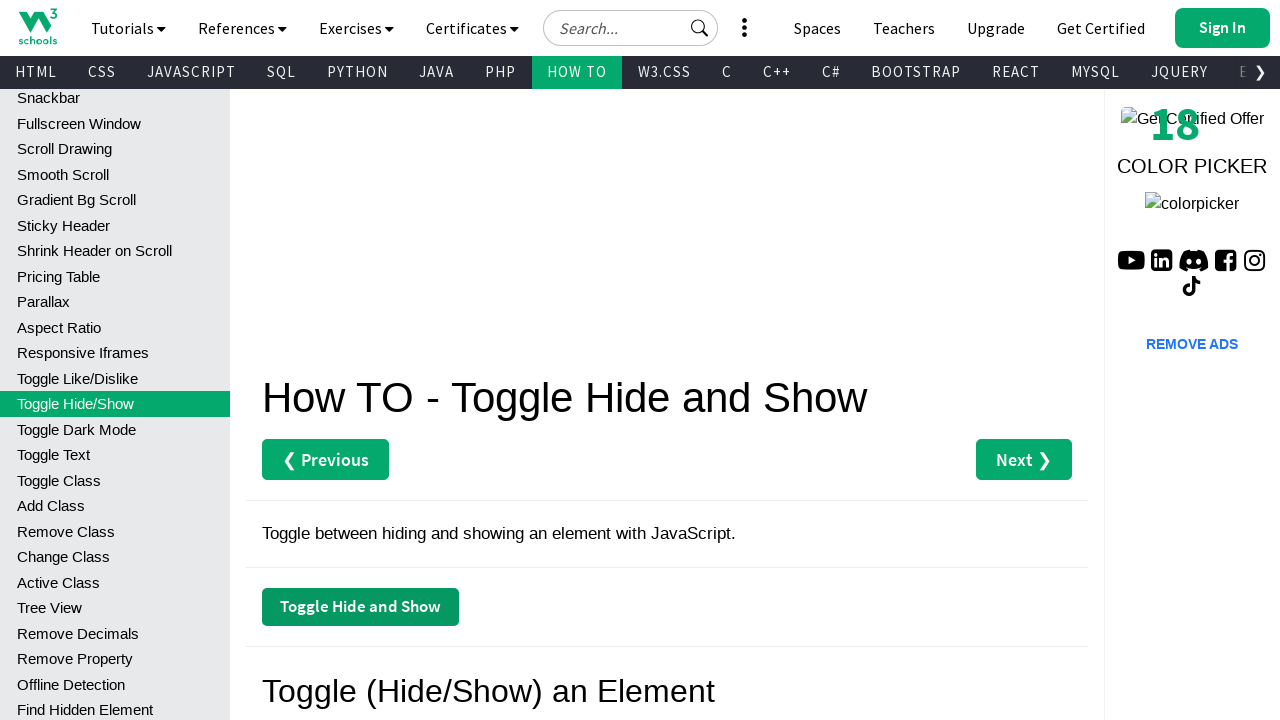

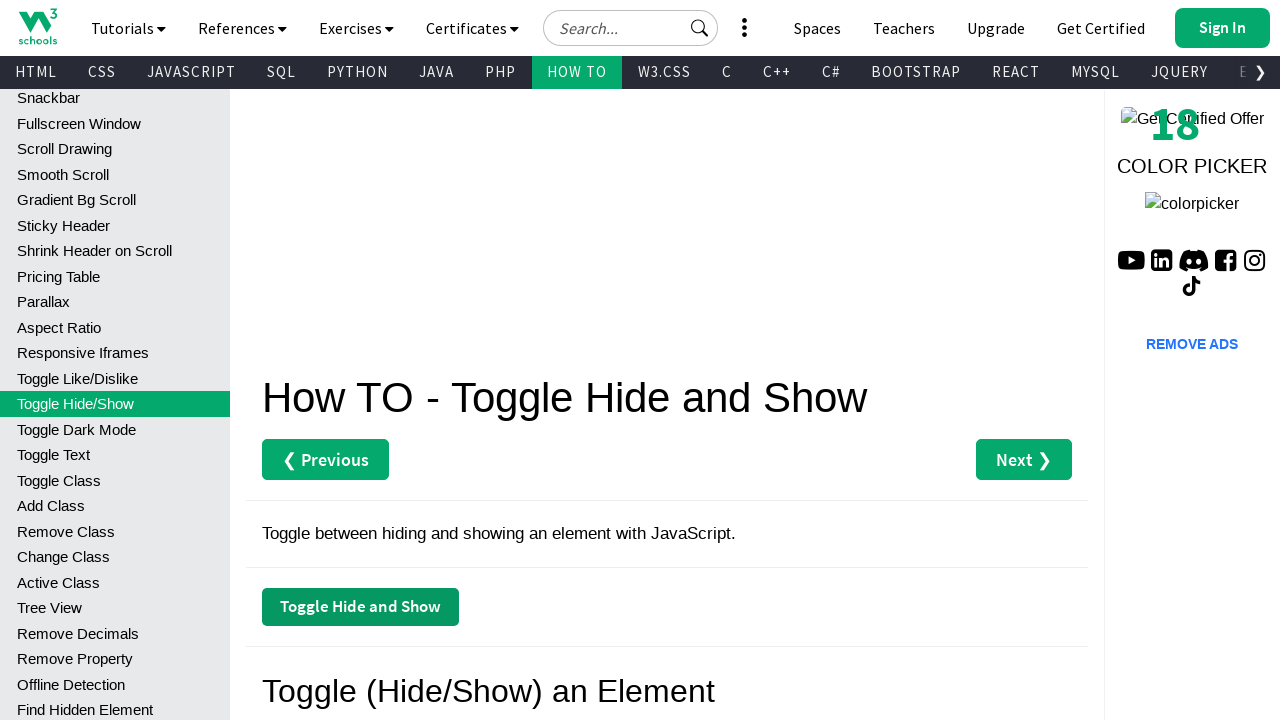